Simple test that navigates to the EKF Group homepage and verifies the page loads

Starting URL: https://ekfgroup.com/

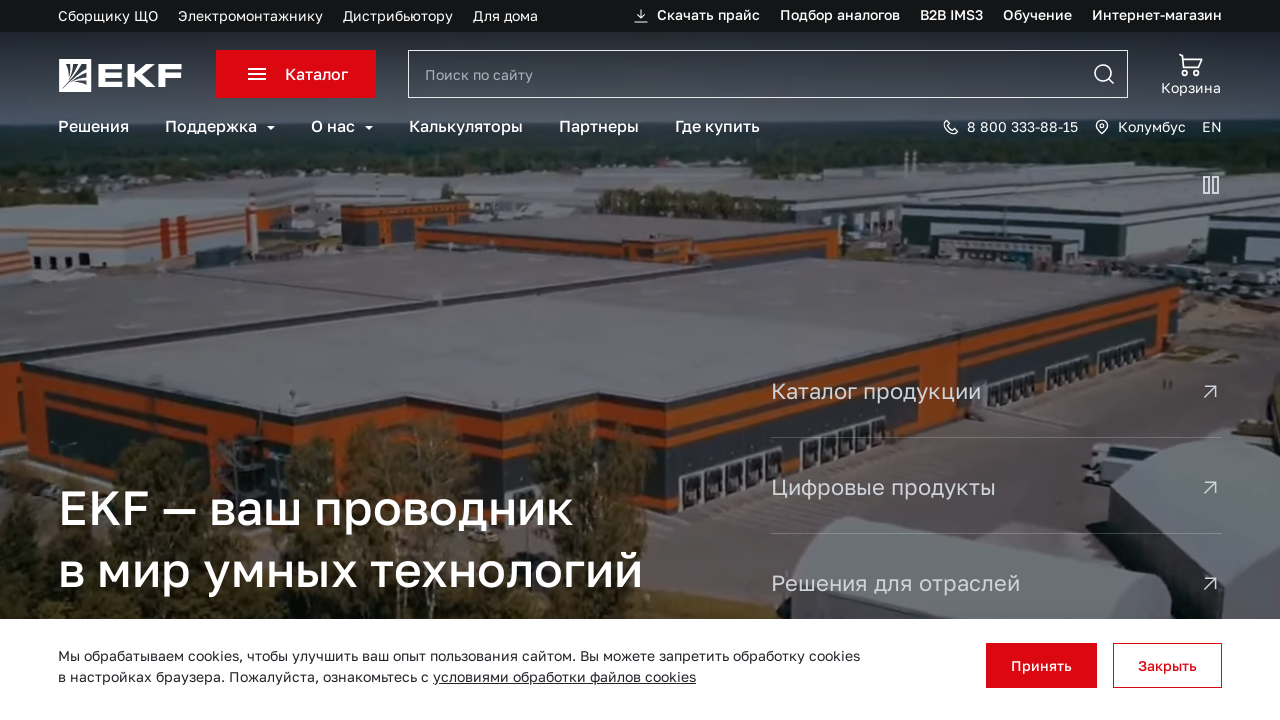

Waited for page DOM to fully load
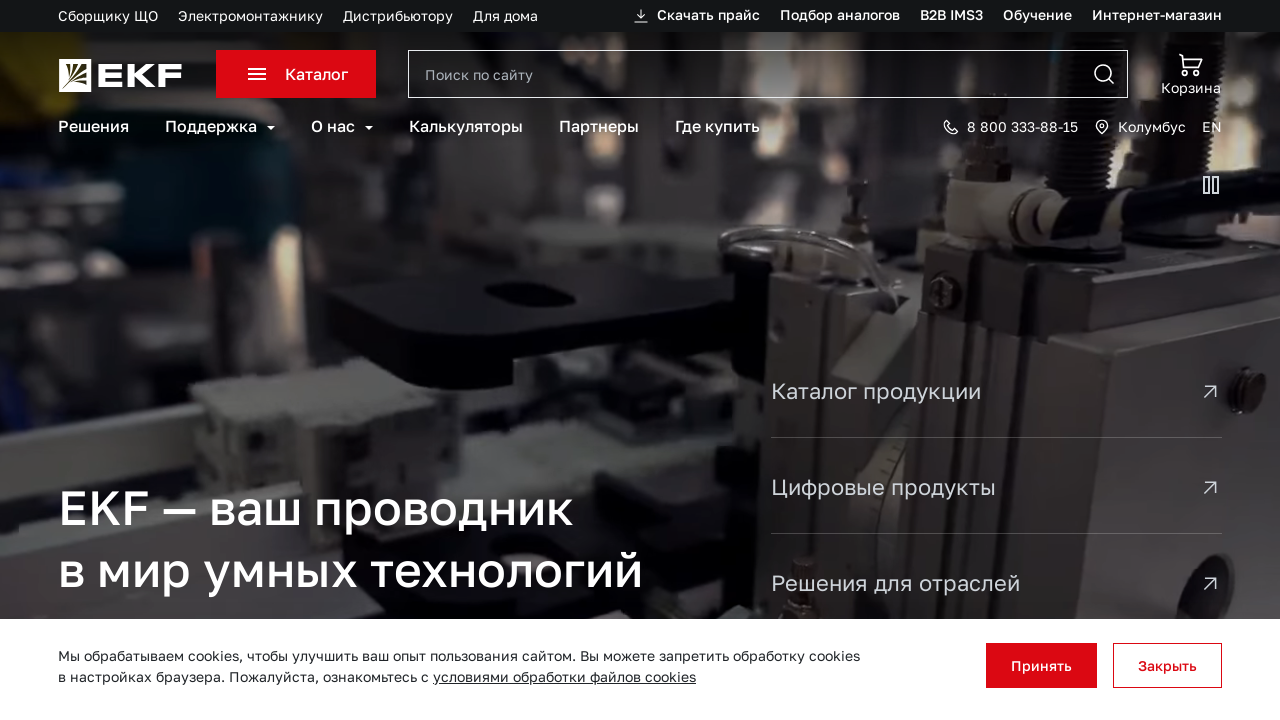

Verified body element is present on EKF Group homepage
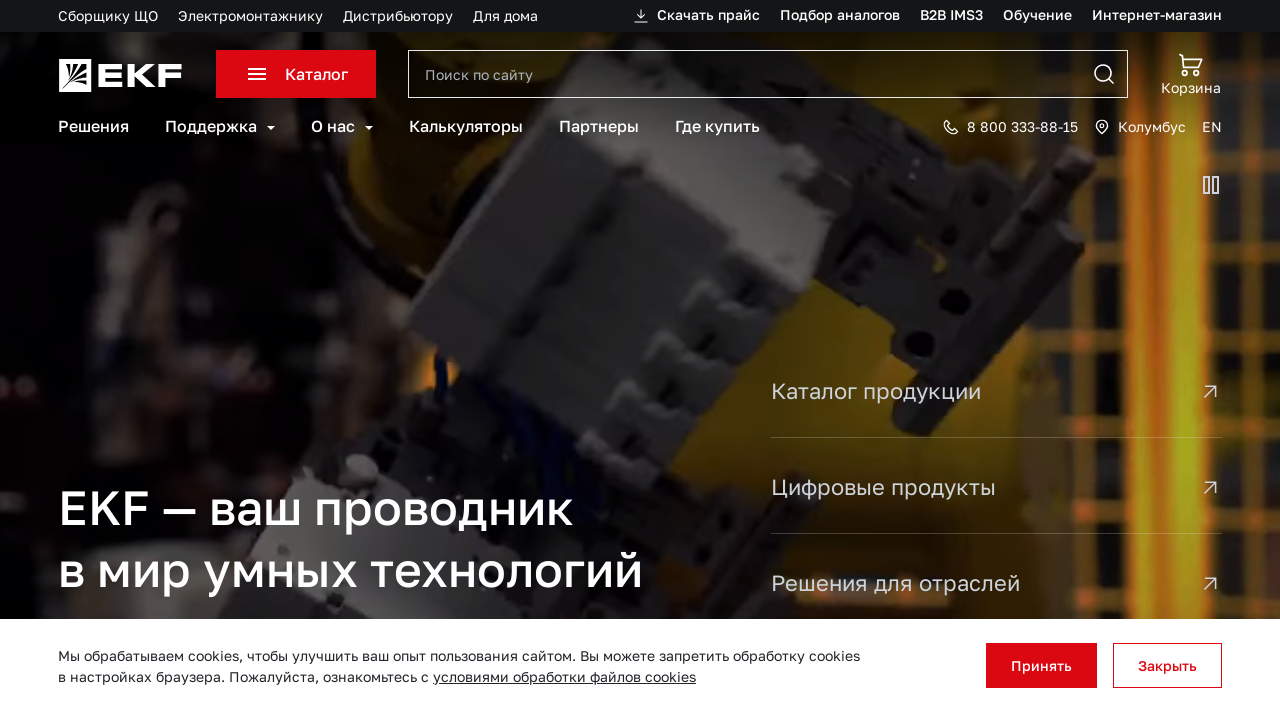

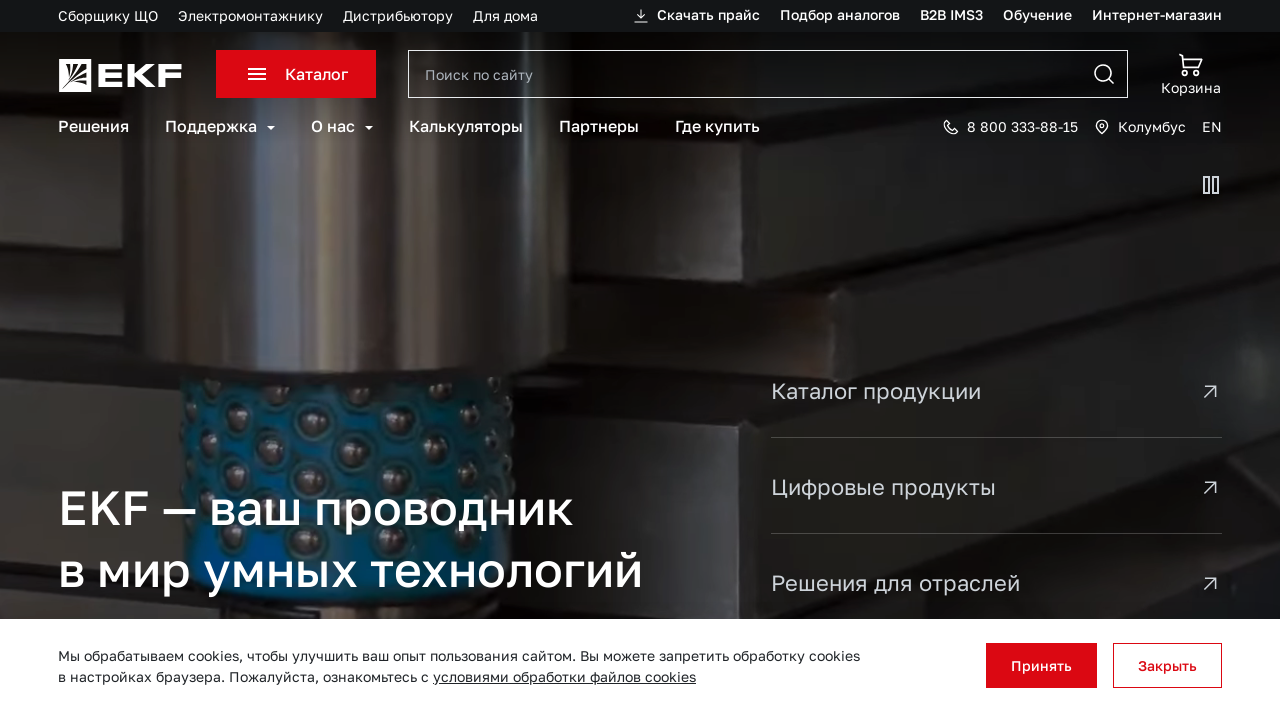